Tests dropdown selection functionality by selecting options from a dropdown menu using different selection methods (by index and by visible text)

Starting URL: https://rahulshettyacademy.com/AutomationPractice/

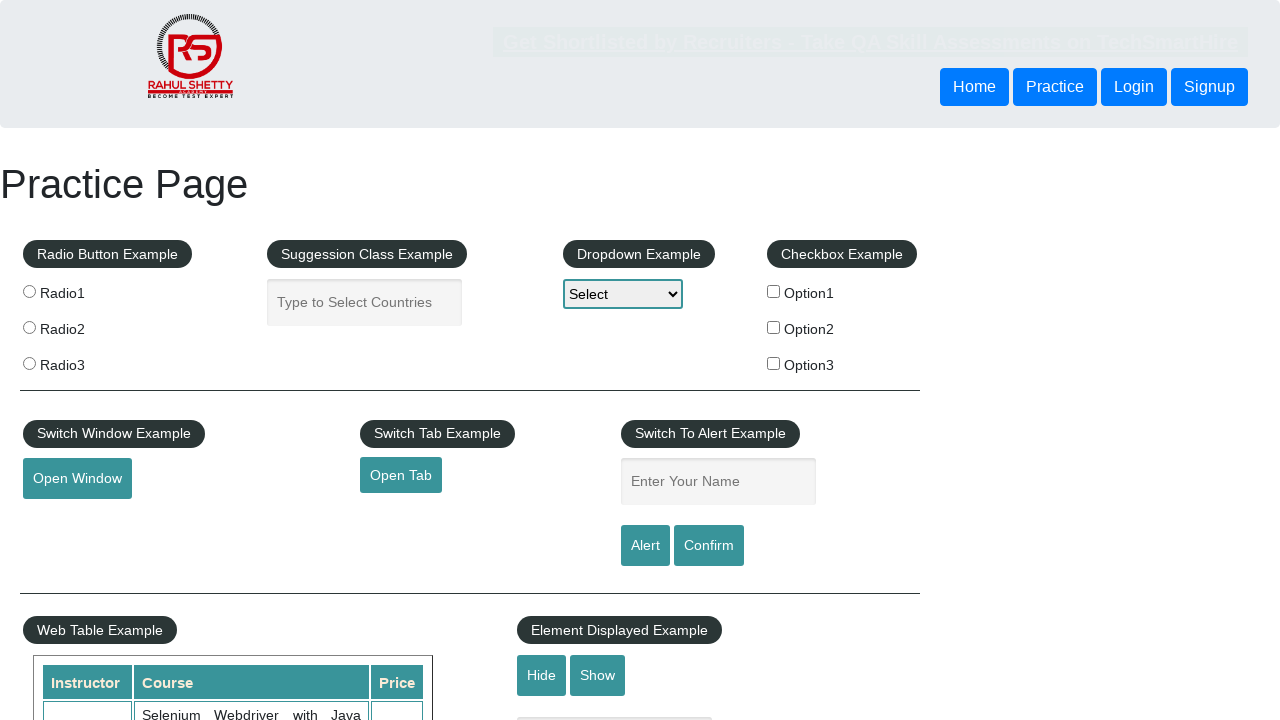

Dropdown element became visible
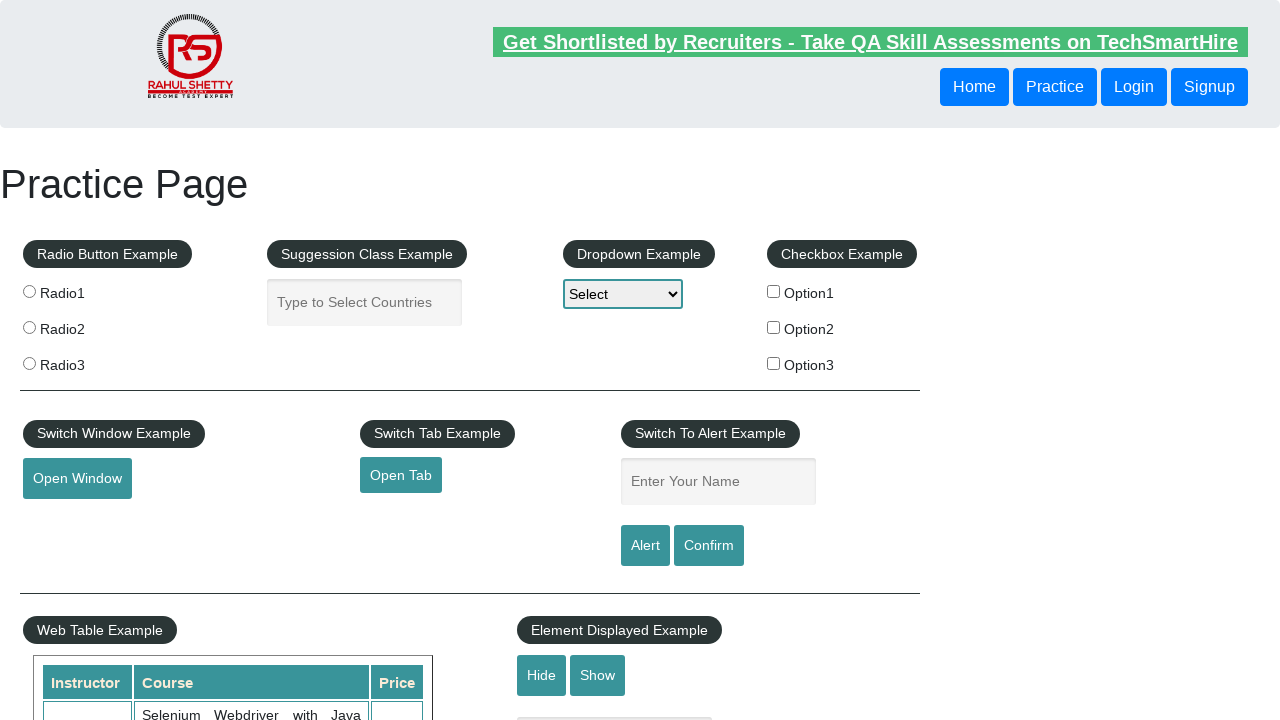

Selected Option1 from dropdown by index on #dropdown-class-example
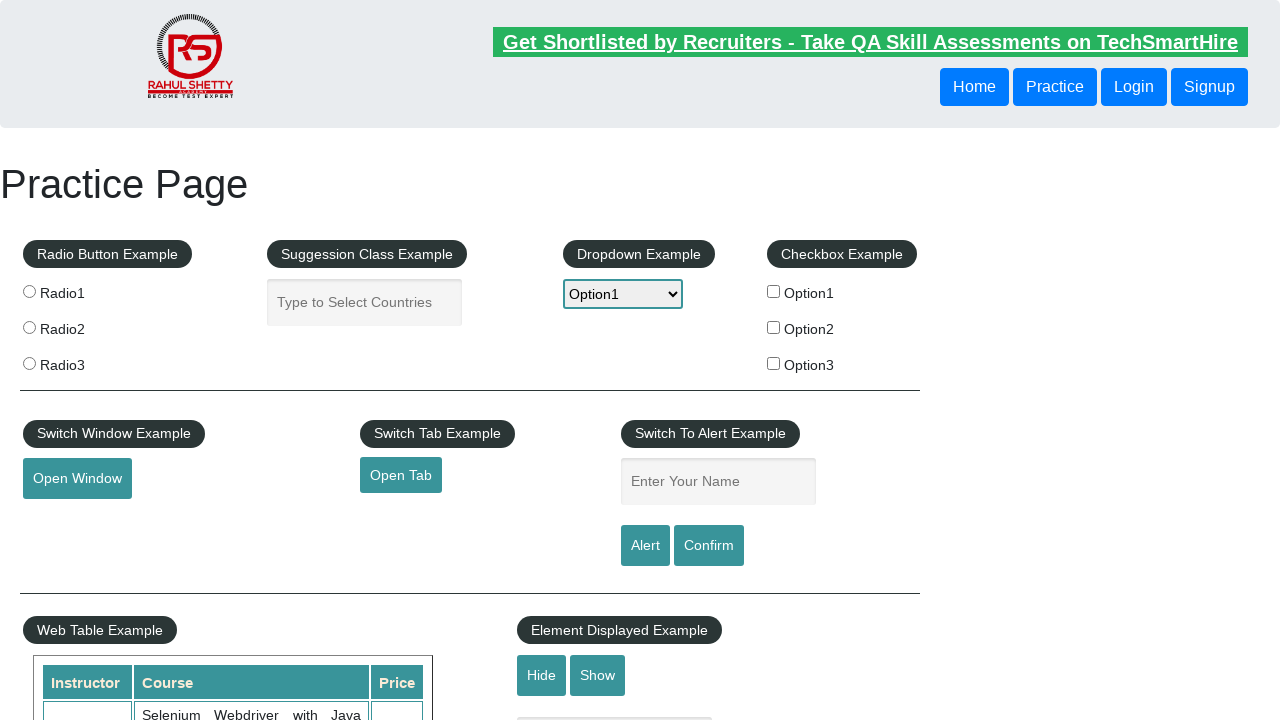

Waited 1000ms to observe the selection
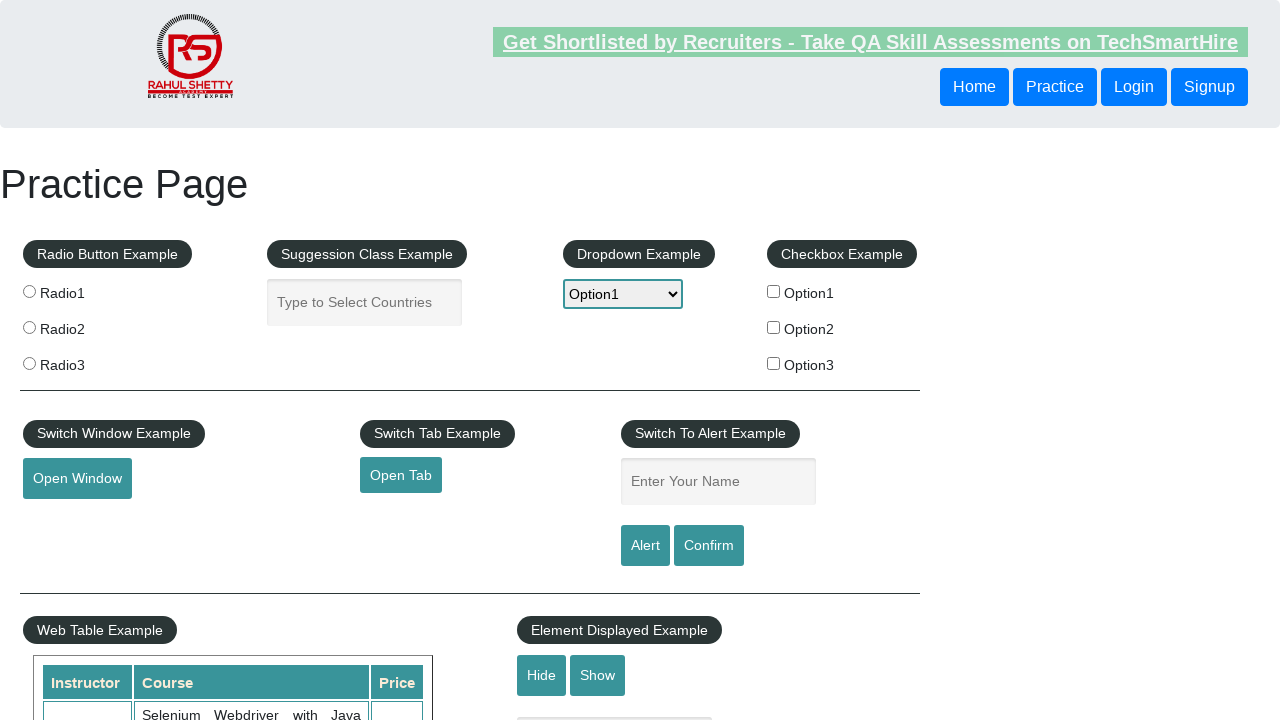

Selected Option3 from dropdown by visible text on #dropdown-class-example
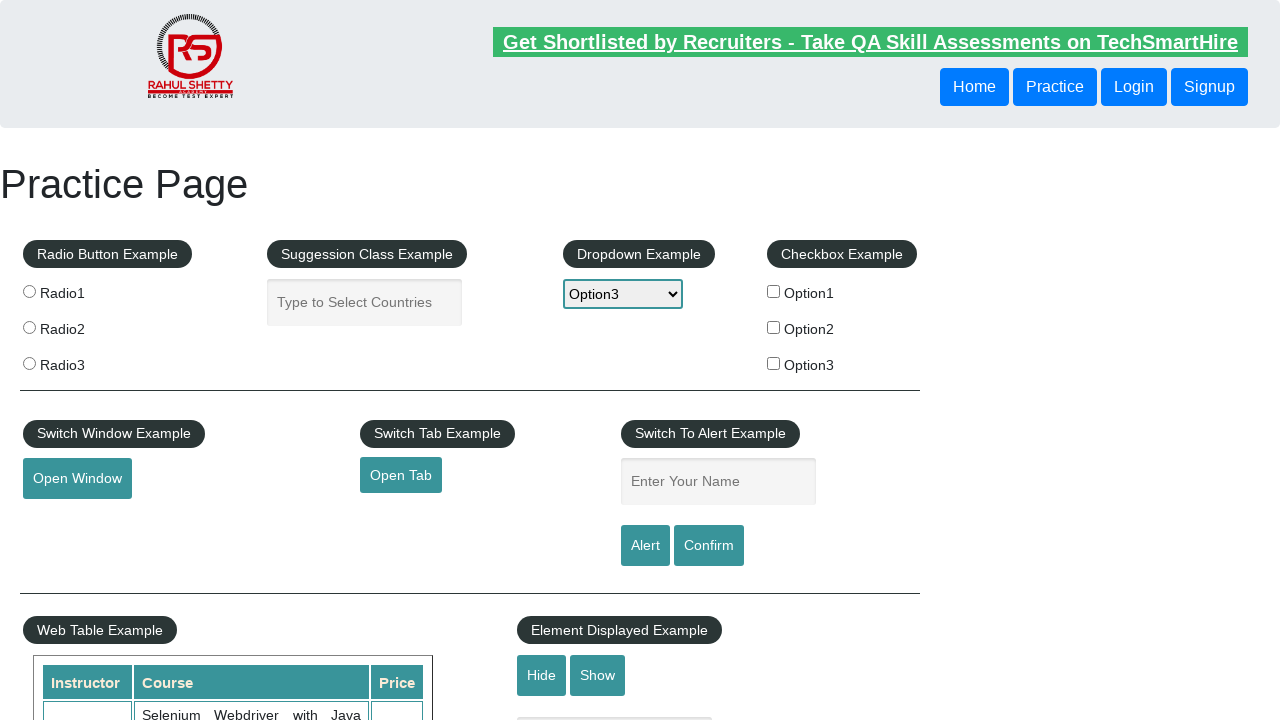

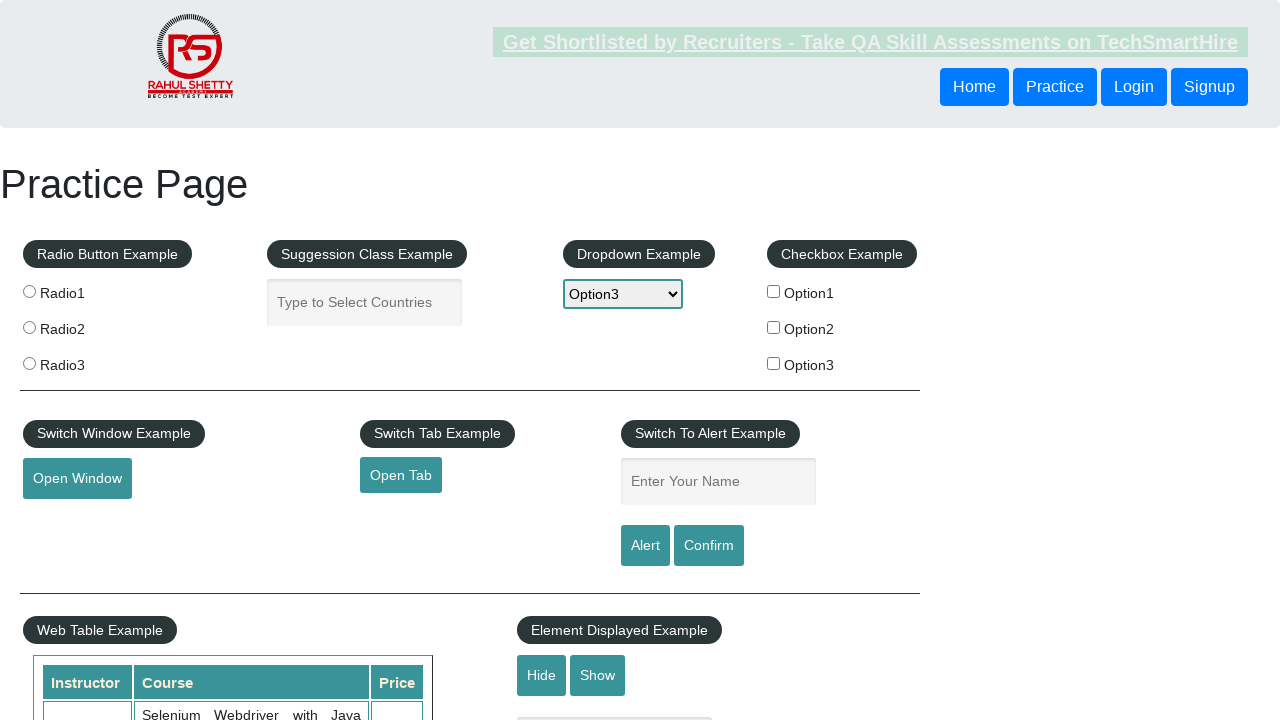